Tests text area functionality by clicking and entering text in the first text area field

Starting URL: https://omayo.blogspot.com/

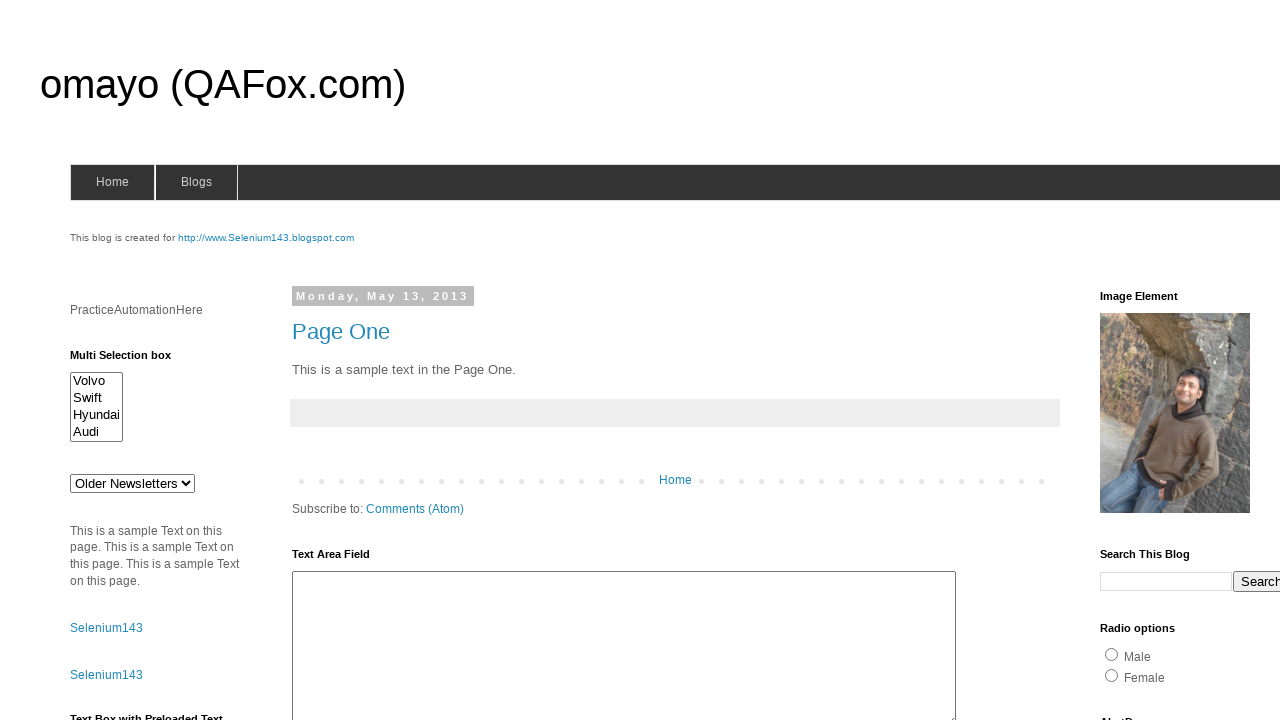

Clicked on the first text area field at (624, 643) on #ta1
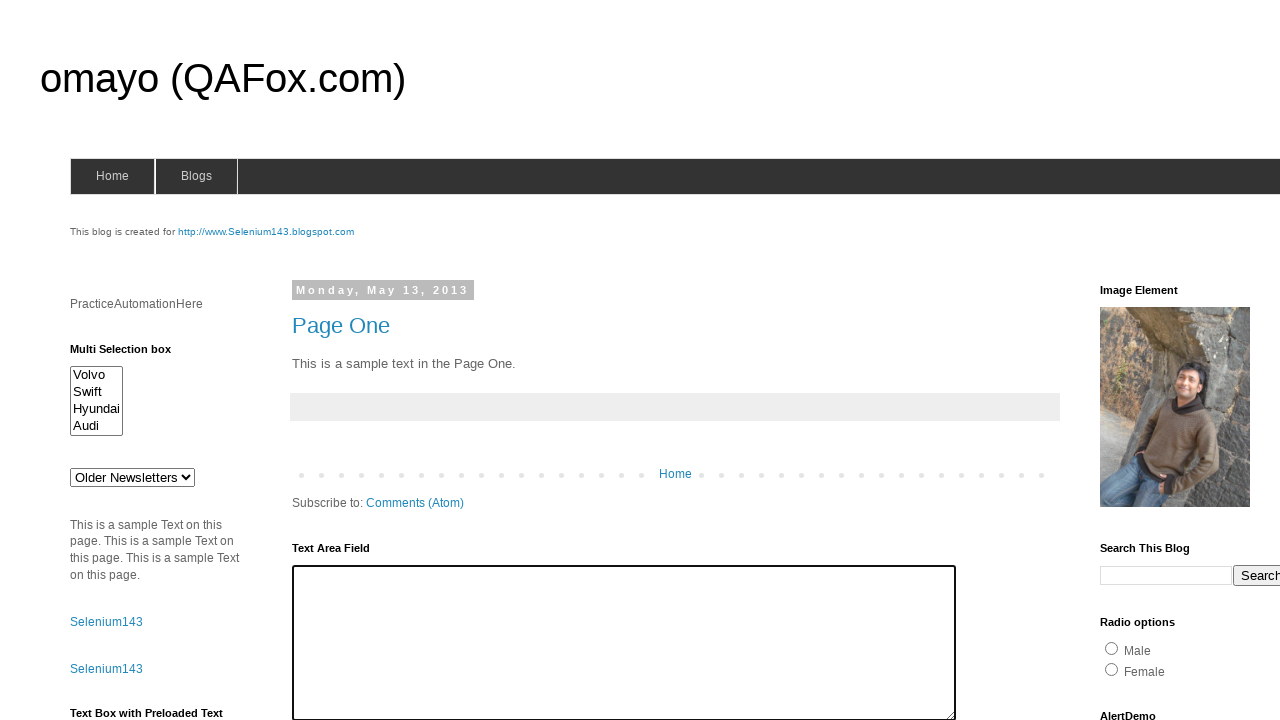

Entered text 'Uday kumar bajji' in the first text area on #ta1
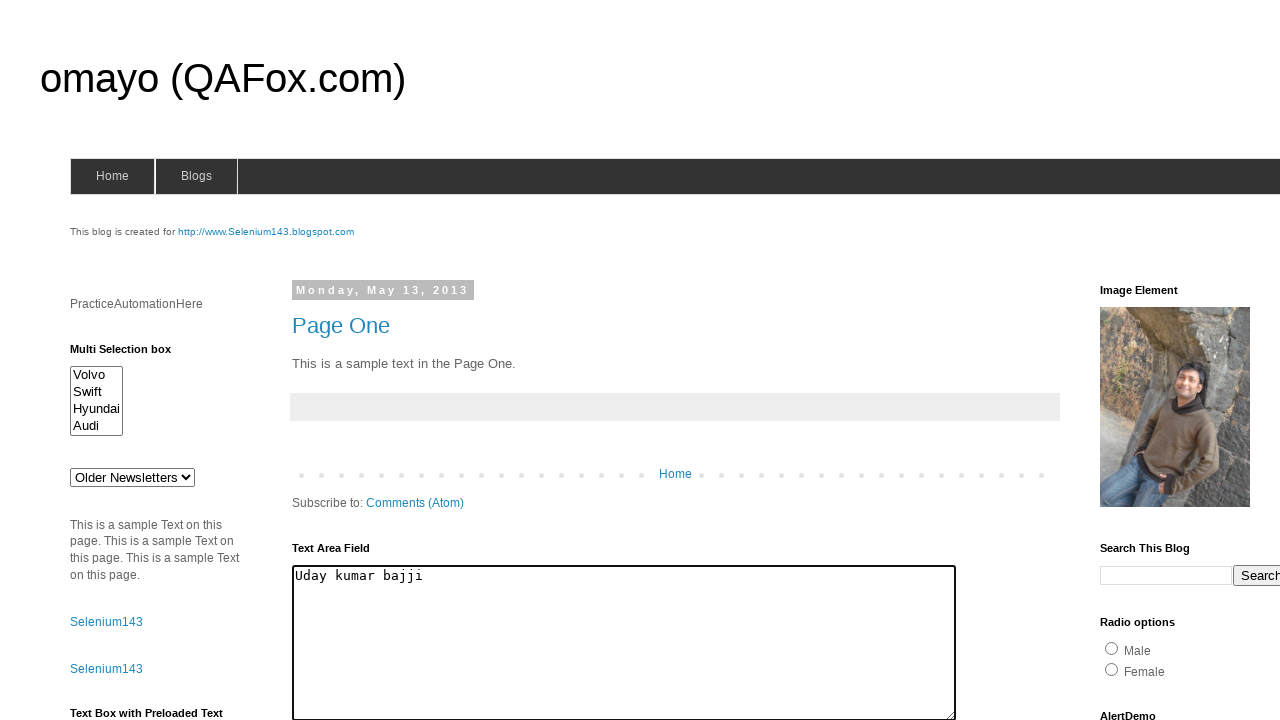

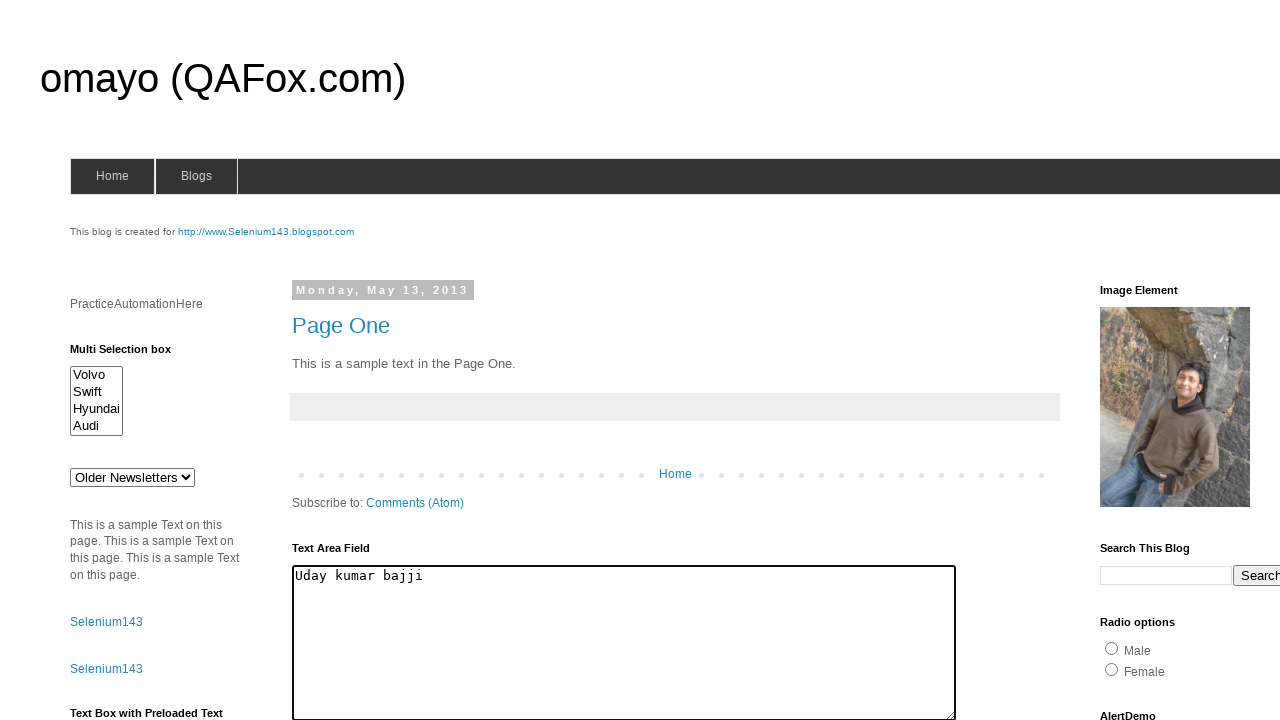